Tests filling out an answer on a Stepik lesson exercise by entering text into a textarea and clicking the submit button

Starting URL: https://stepik.org/lesson/25969/step/12

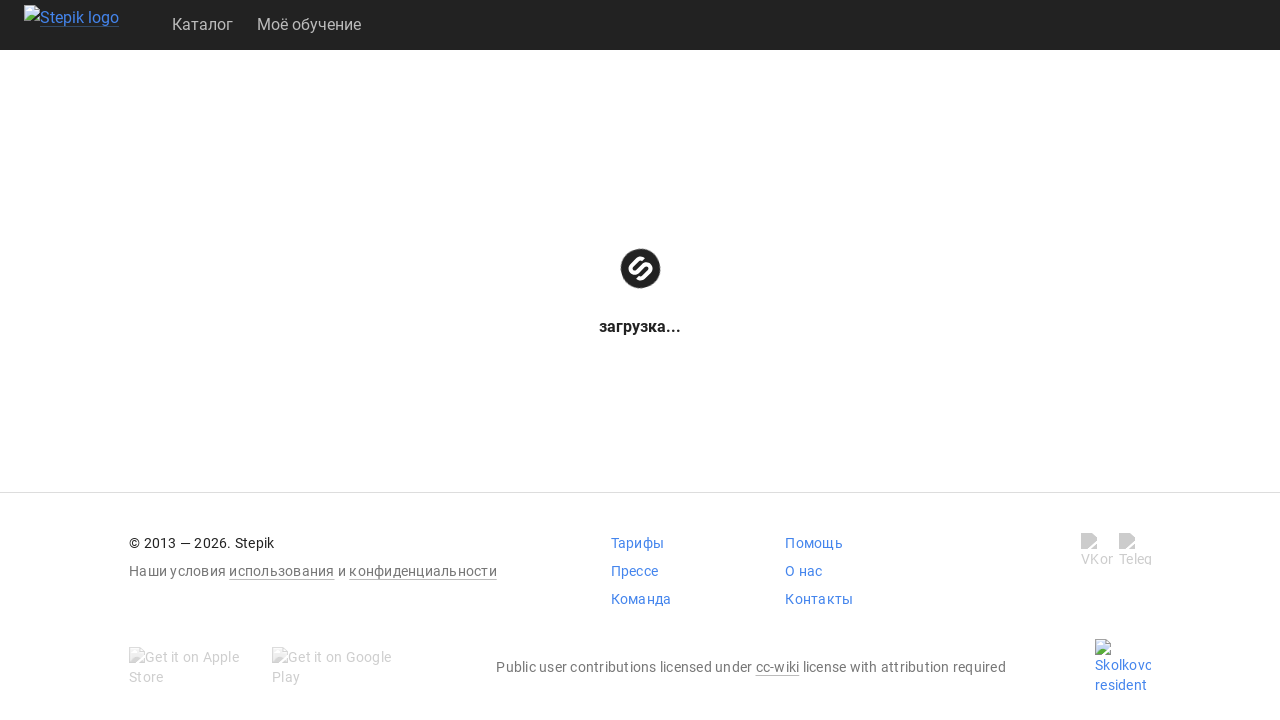

Waited for textarea to be visible
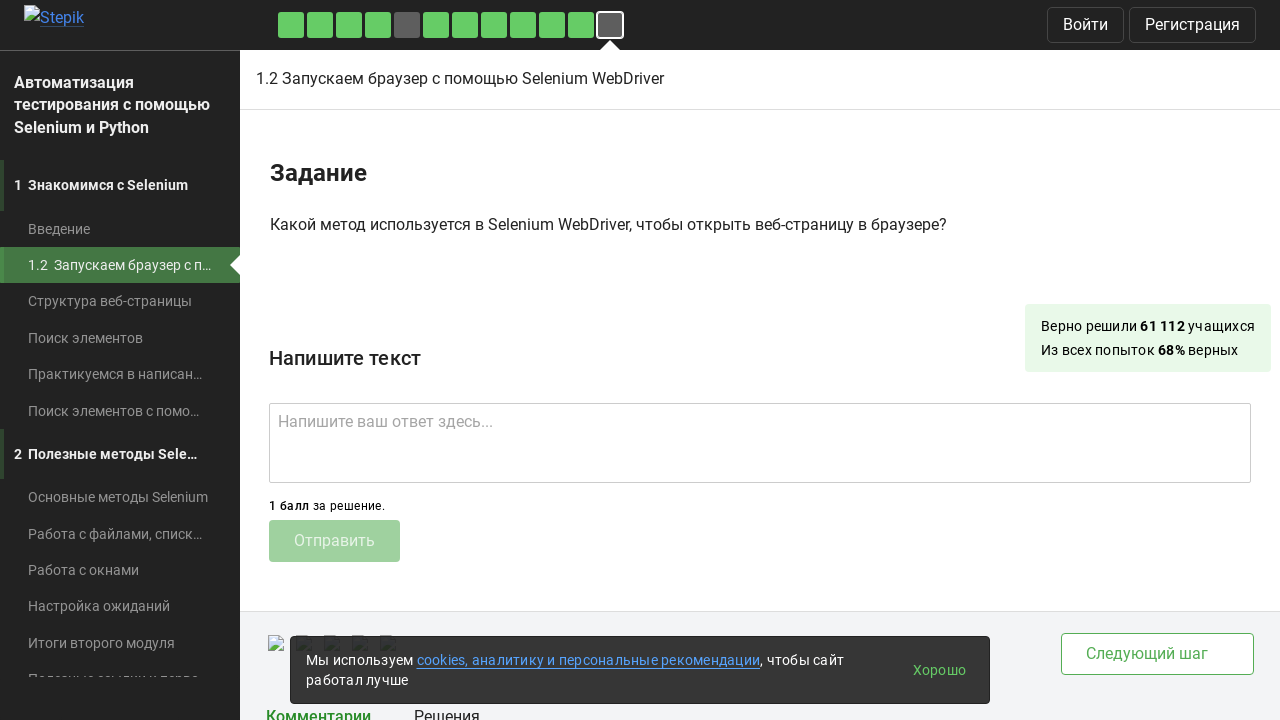

Filled textarea with answer 'get()' on .textarea
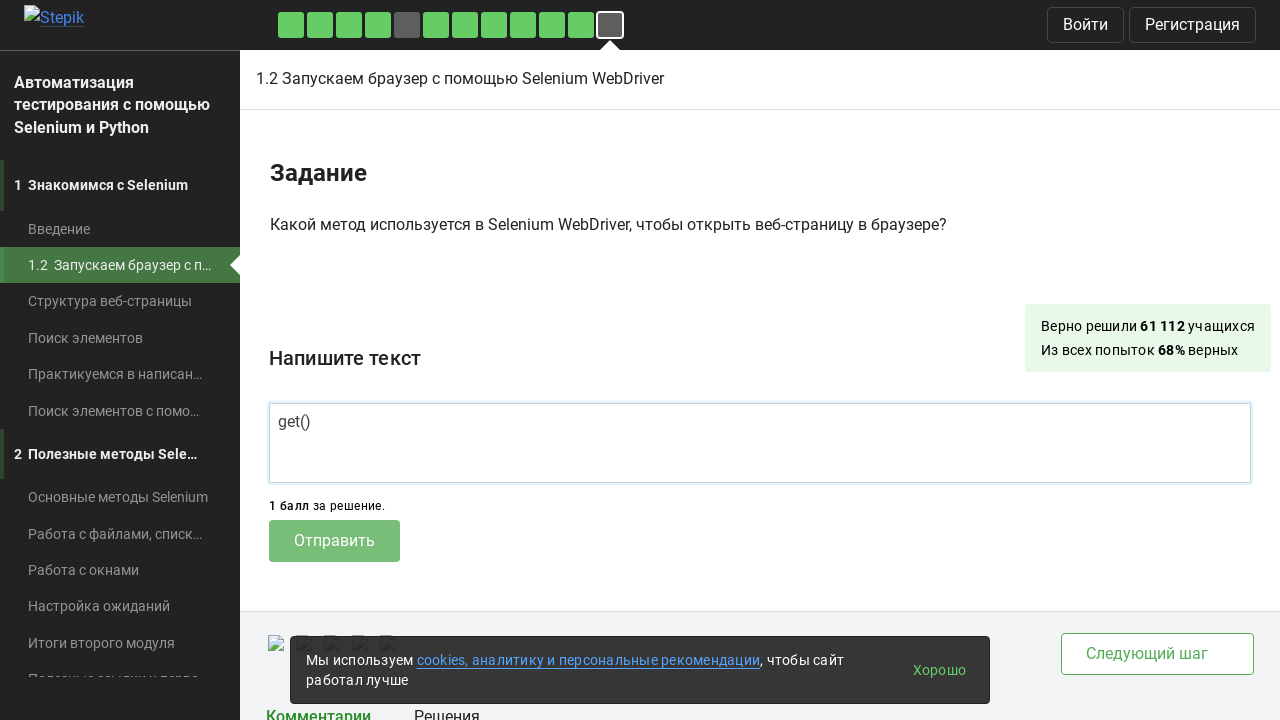

Clicked submit button to submit answer at (334, 541) on .submit-submission
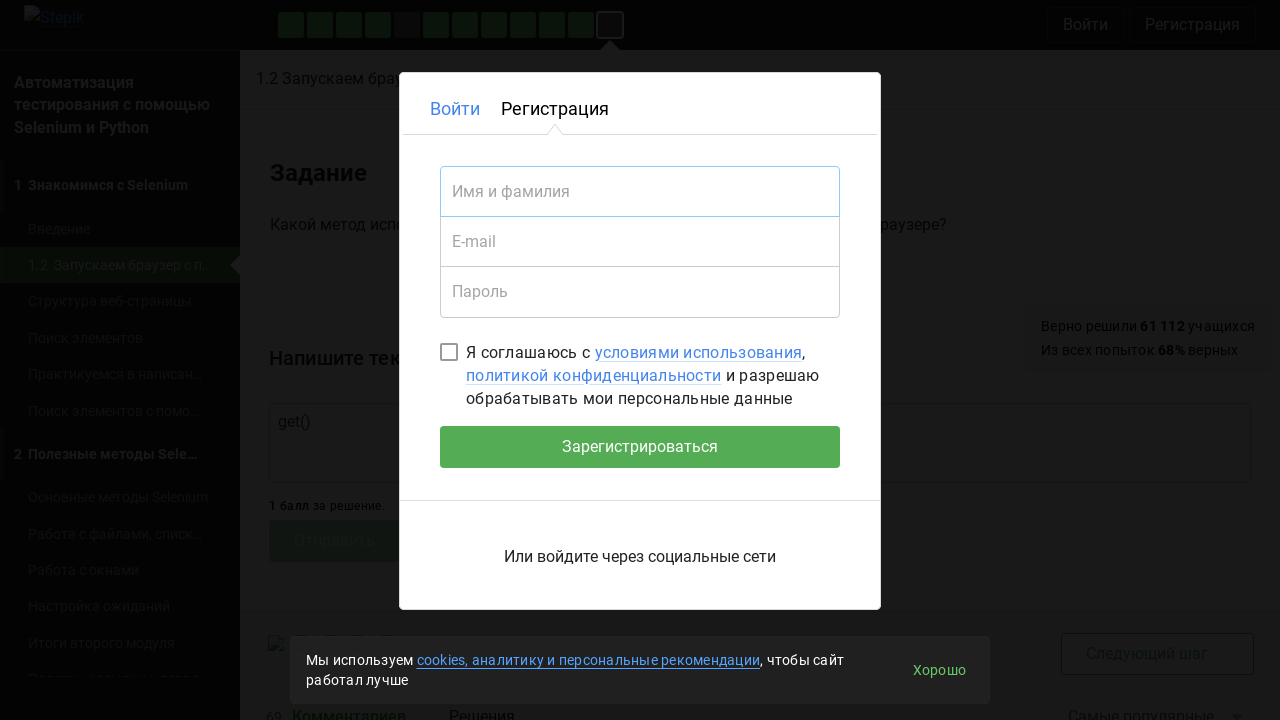

Waited 2 seconds for submission to process
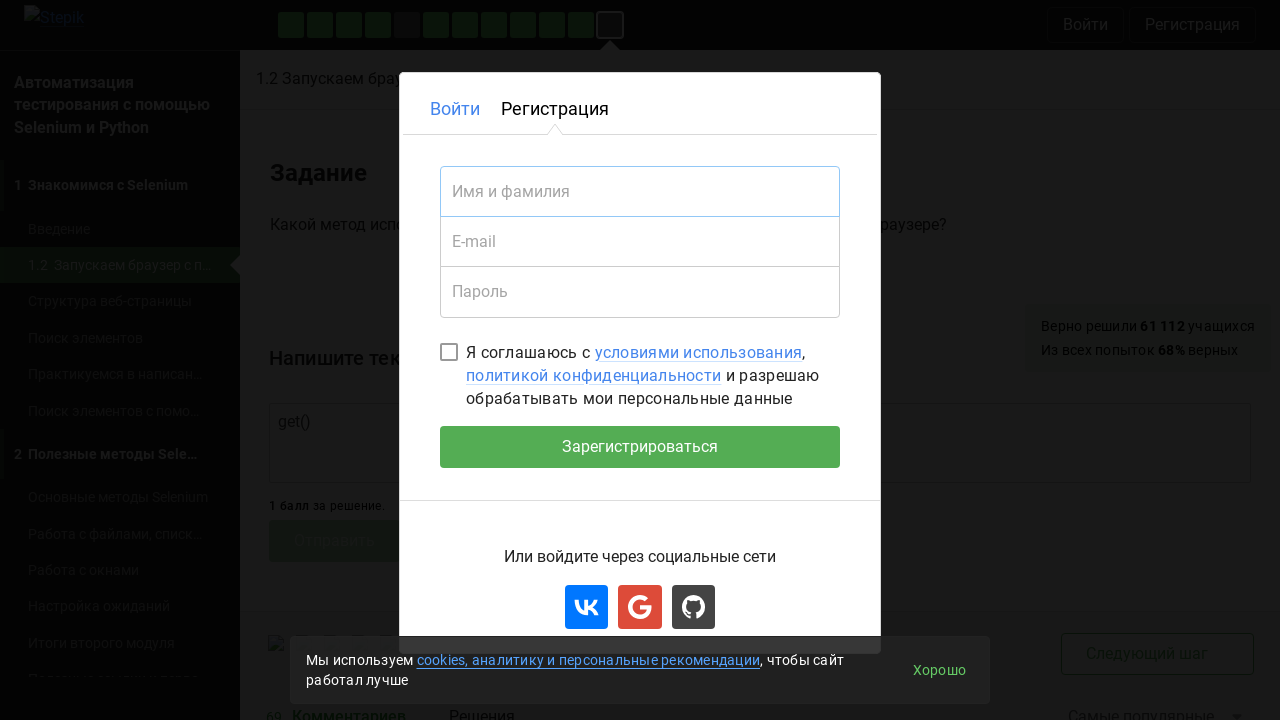

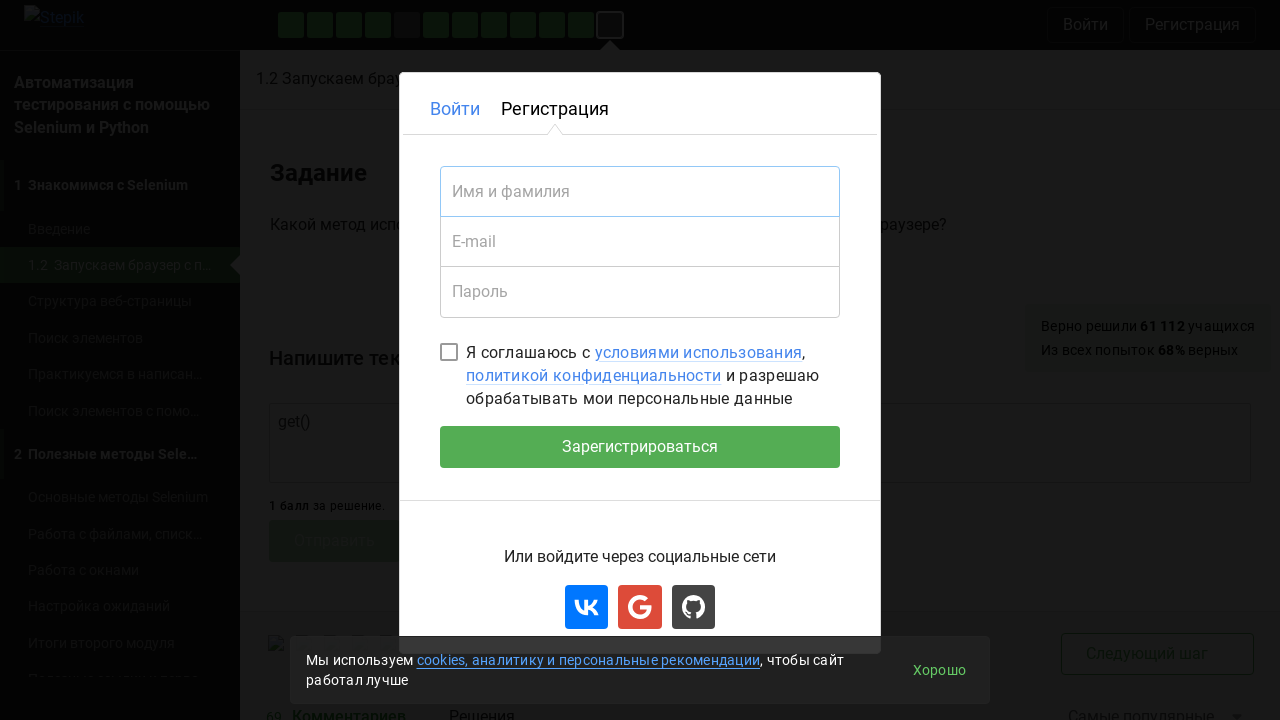